Tests the search functionality by searching for a product (iPhone) and verifying the search results page title

Starting URL: https://naveenautomationlabs.com/opencart/

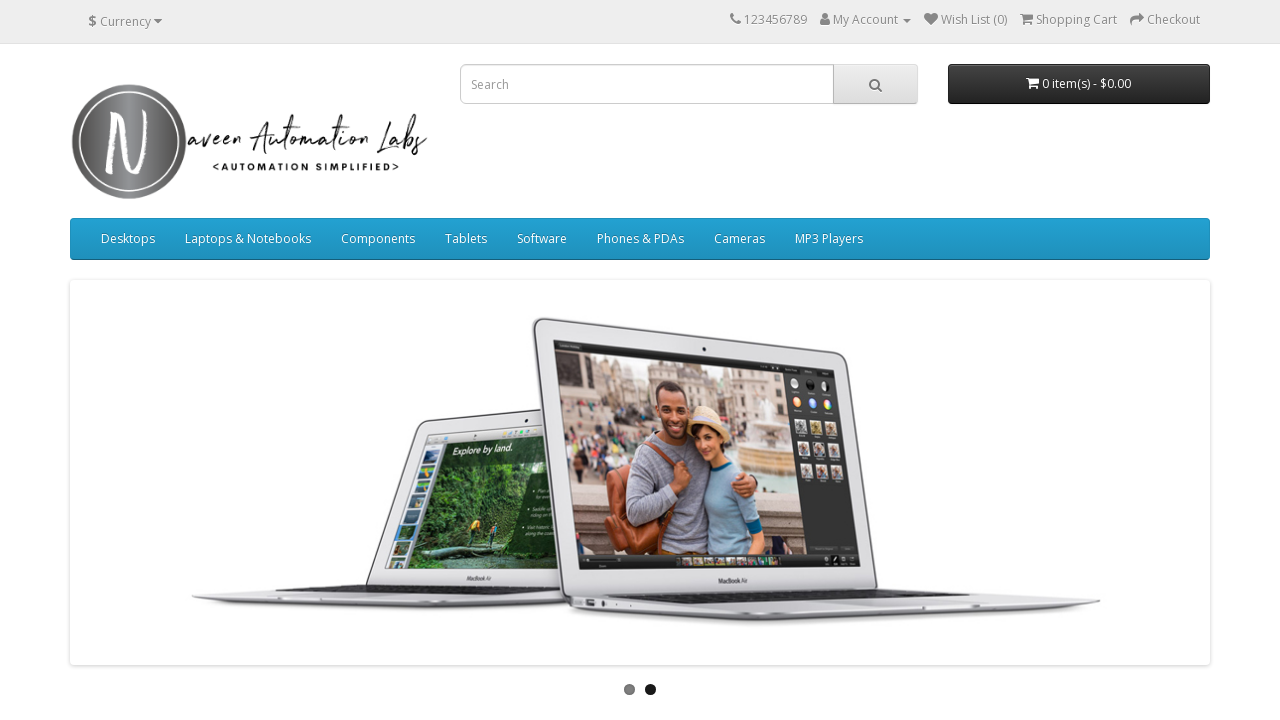

Filled search field with 'iPhone' on input[name='search']
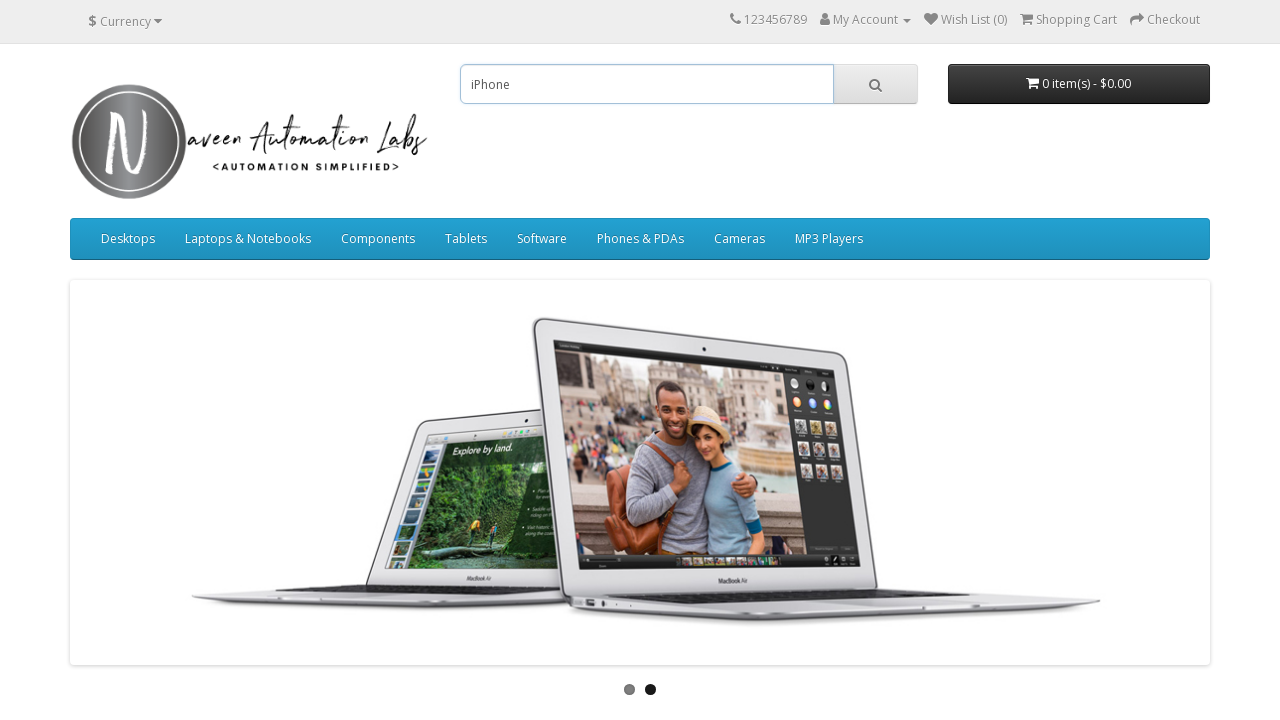

Clicked the search button at (875, 84) on button.btn-default[type='button']
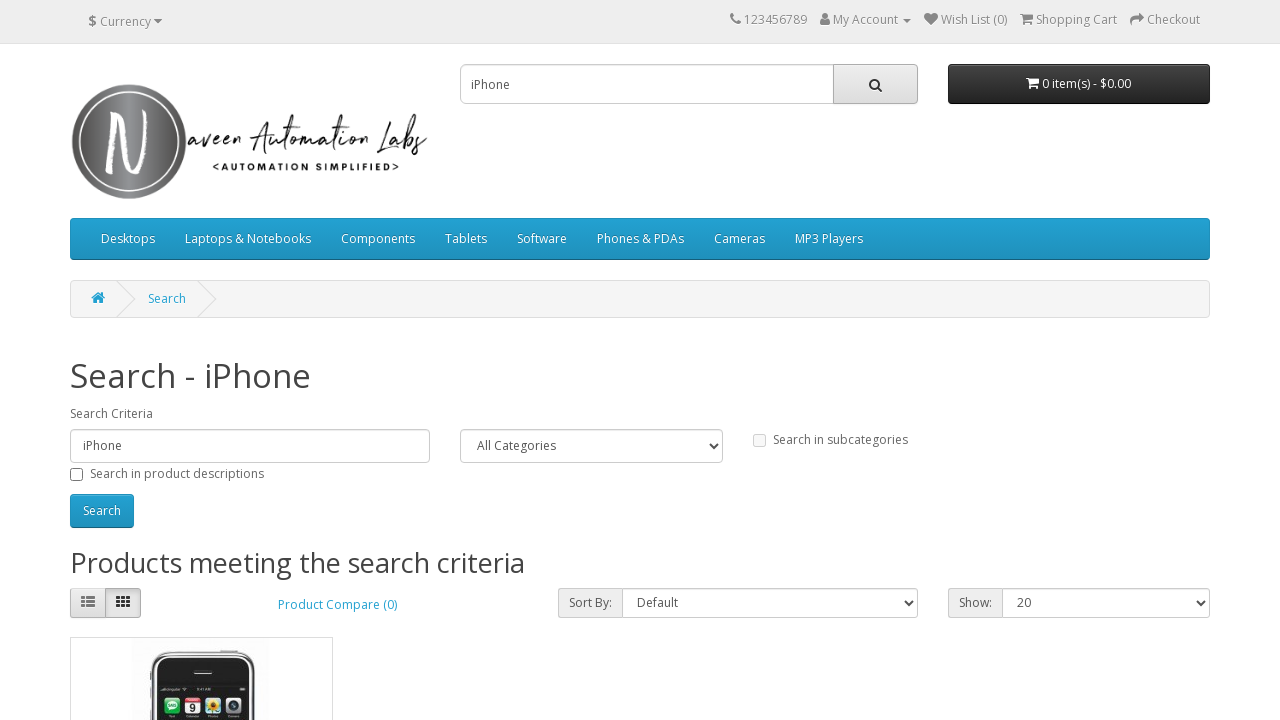

Search results page loaded (domcontentloaded)
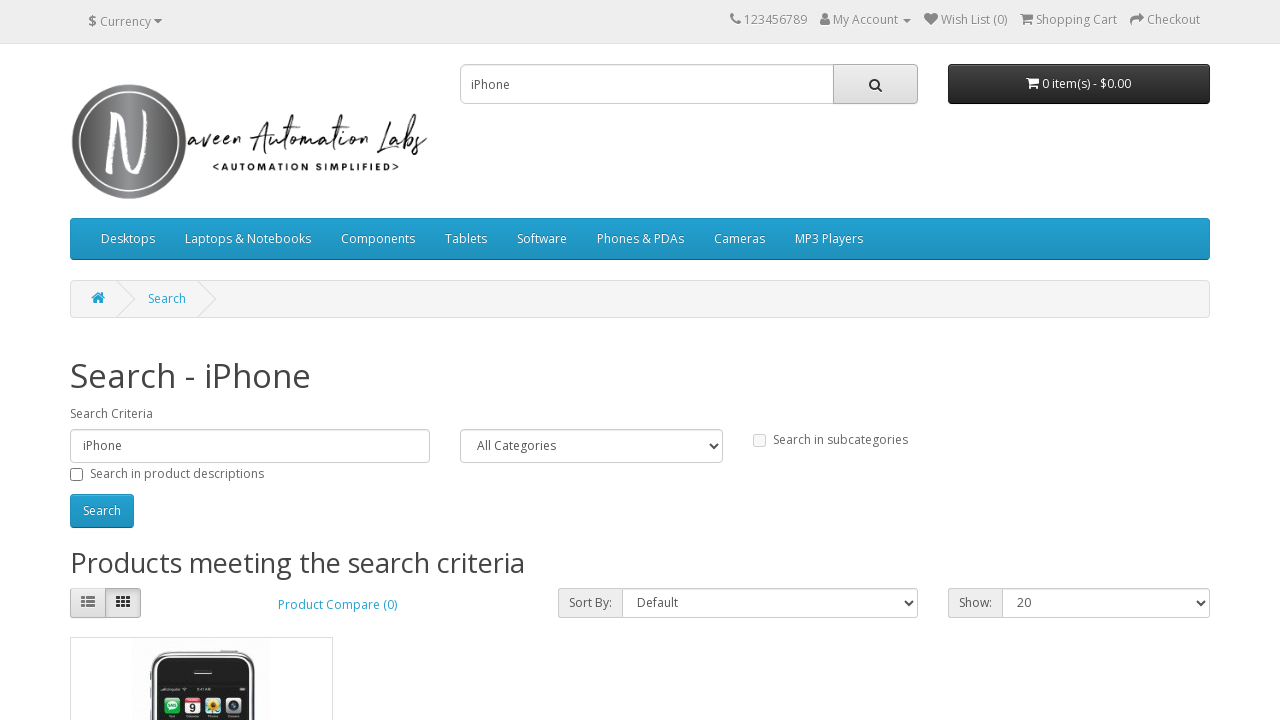

Verified search results page title is 'Search - iPhone'
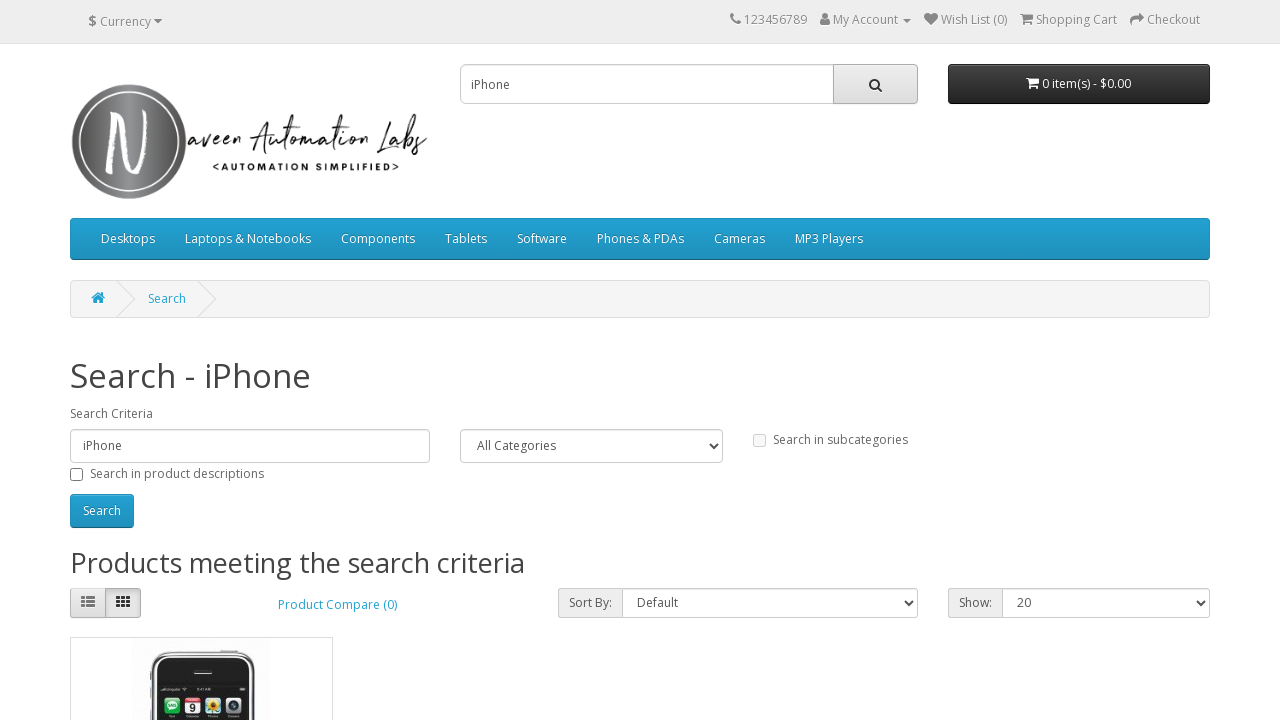

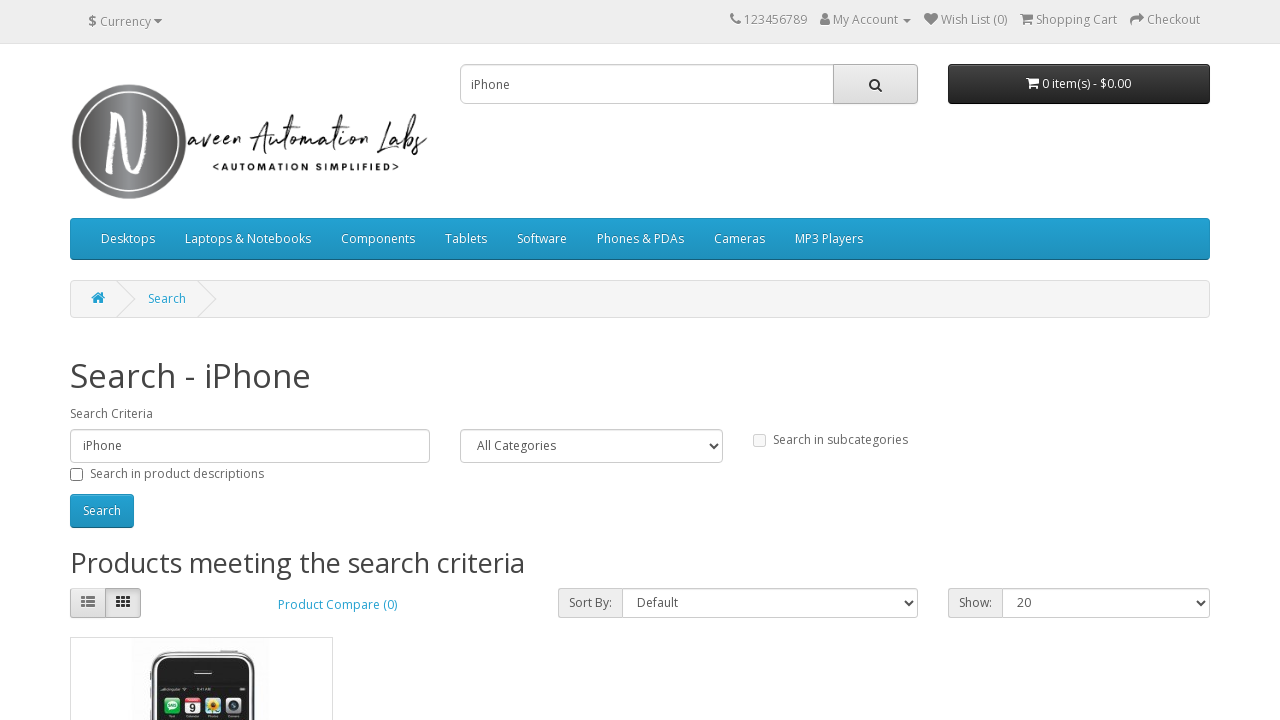